Tests a signup form by filling in first name, last name, and email fields, then submitting the form by pressing Enter on the signup button.

Starting URL: https://secure-retreat-92358.herokuapp.com/

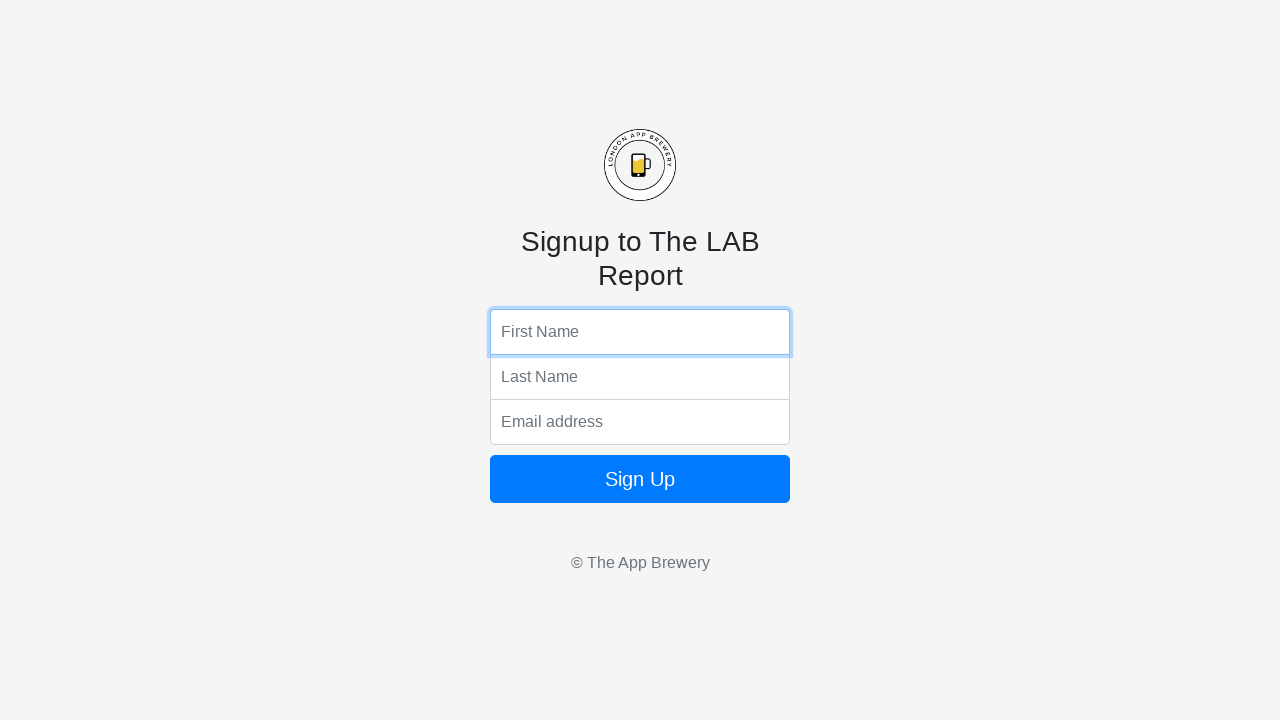

Navigated to signup page
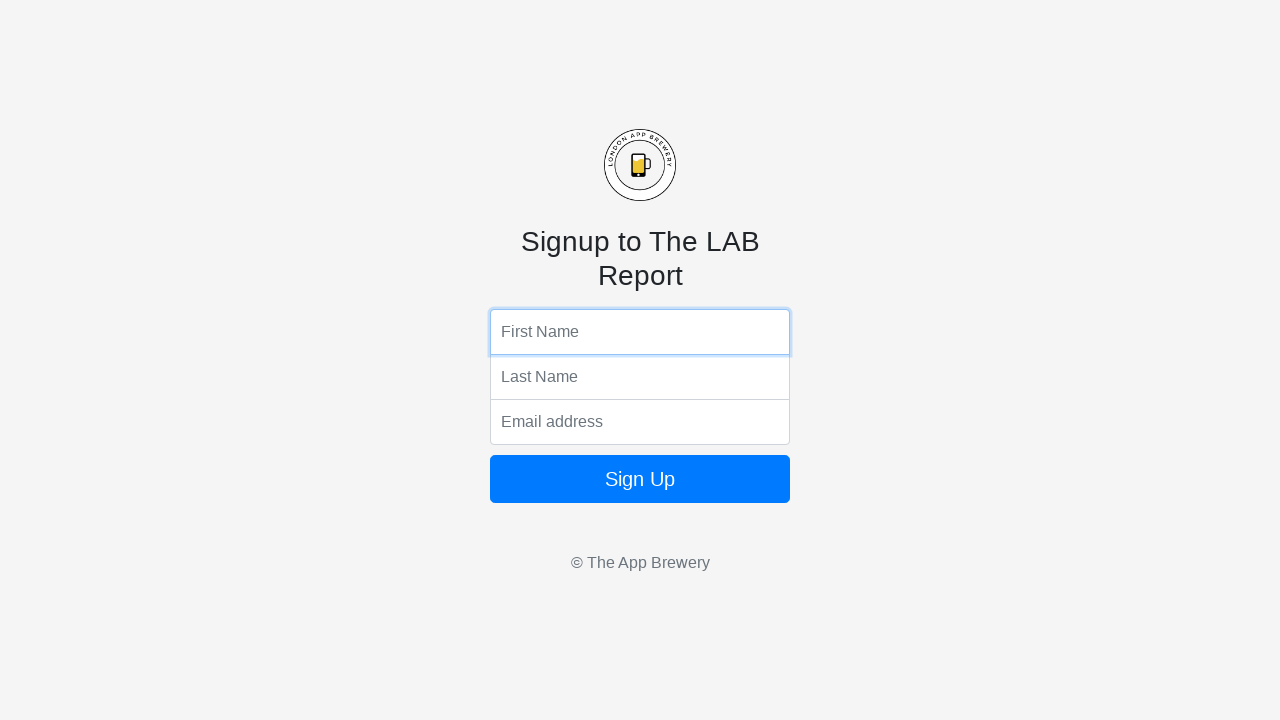

Filled first name field with 'Nitika' on form input:nth-of-type(1)
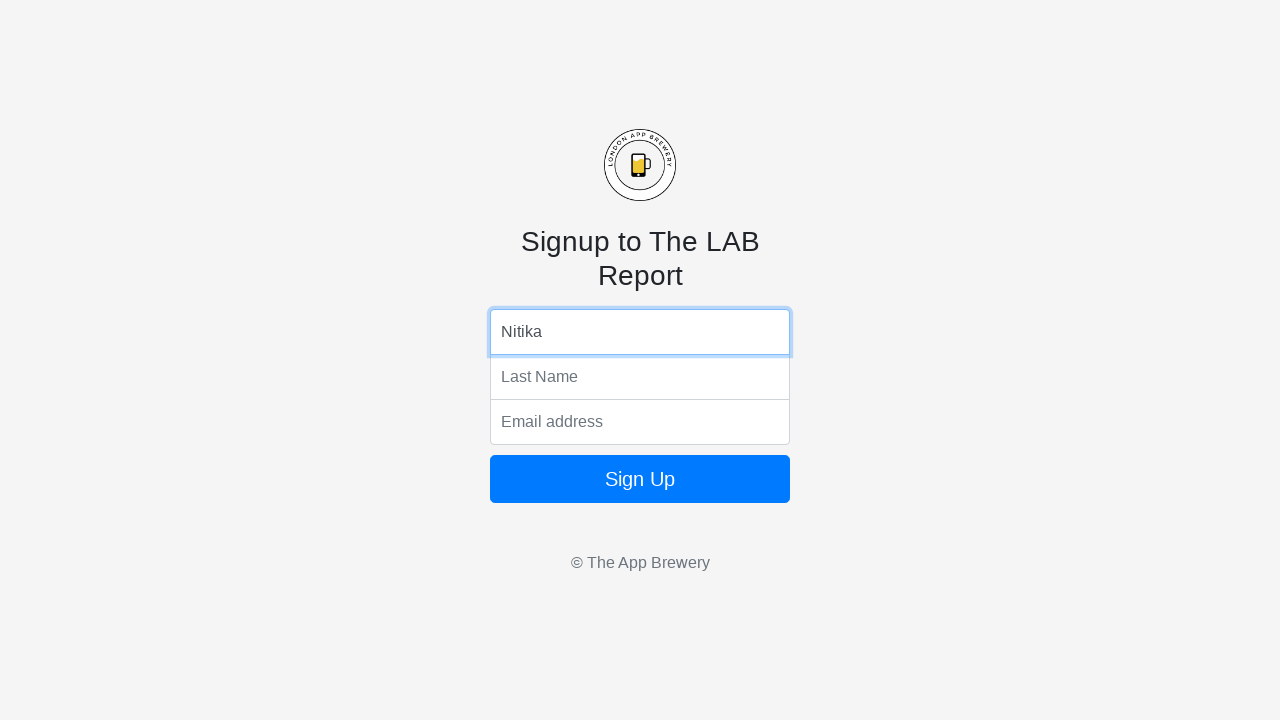

Filled last name field with 'Dhami' on form input:nth-of-type(2)
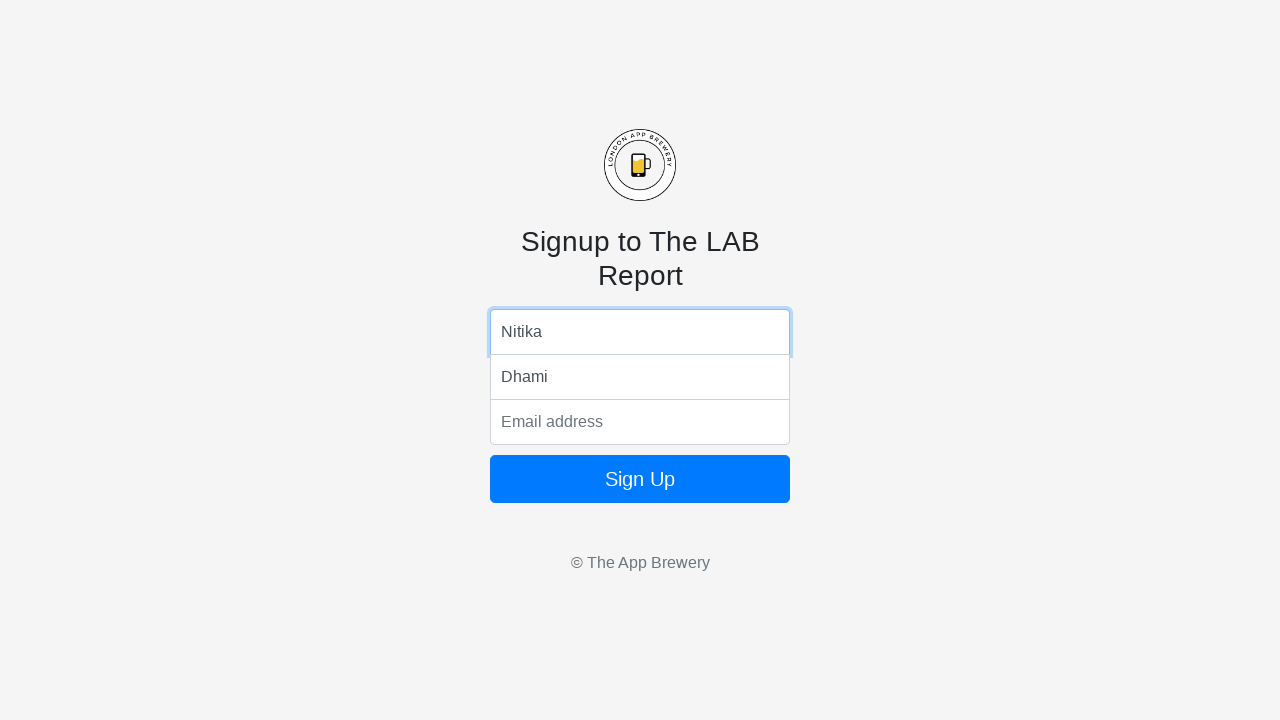

Filled email field with 'nitika.dhami@yahoo.com' on form input:nth-of-type(3)
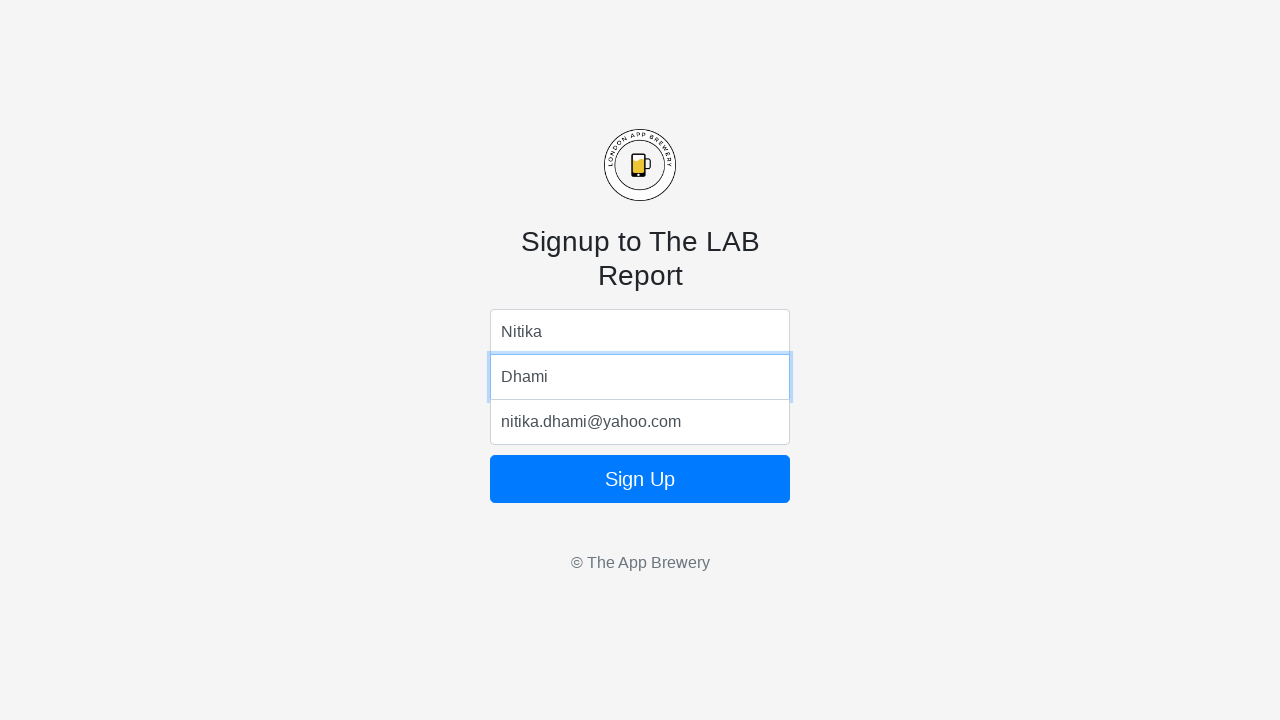

Pressed Enter on signup button to submit form on form button
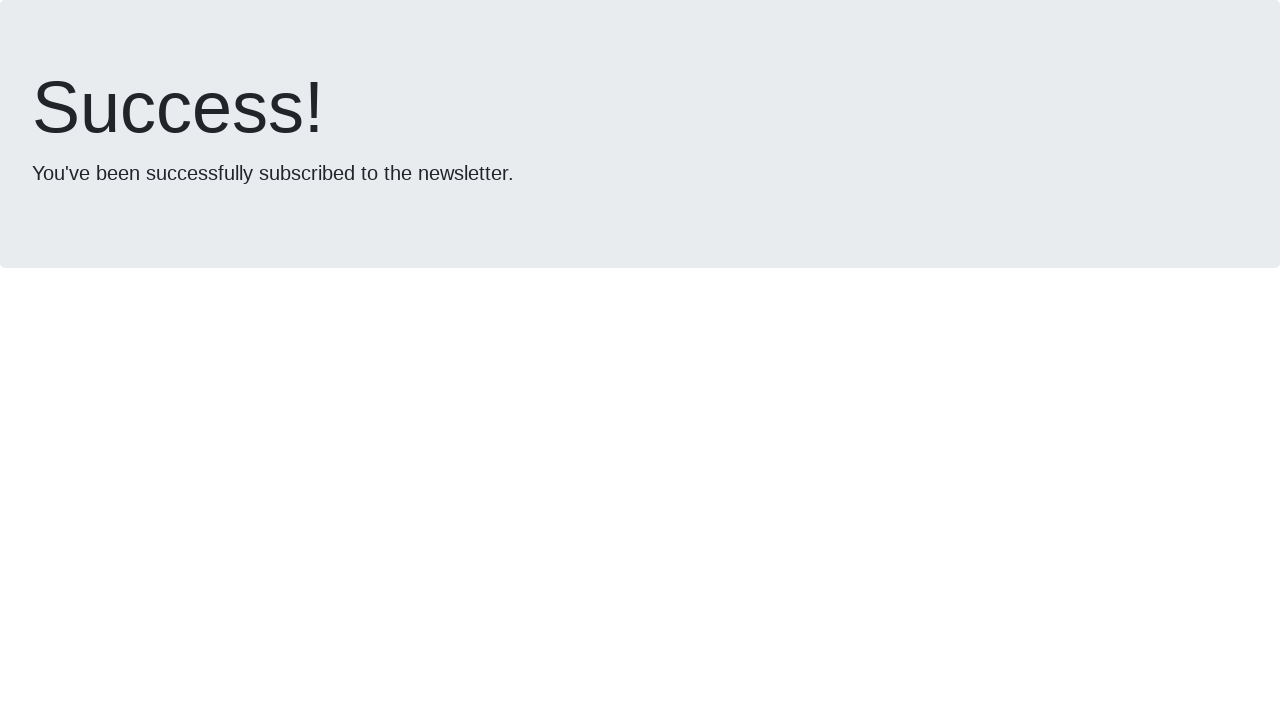

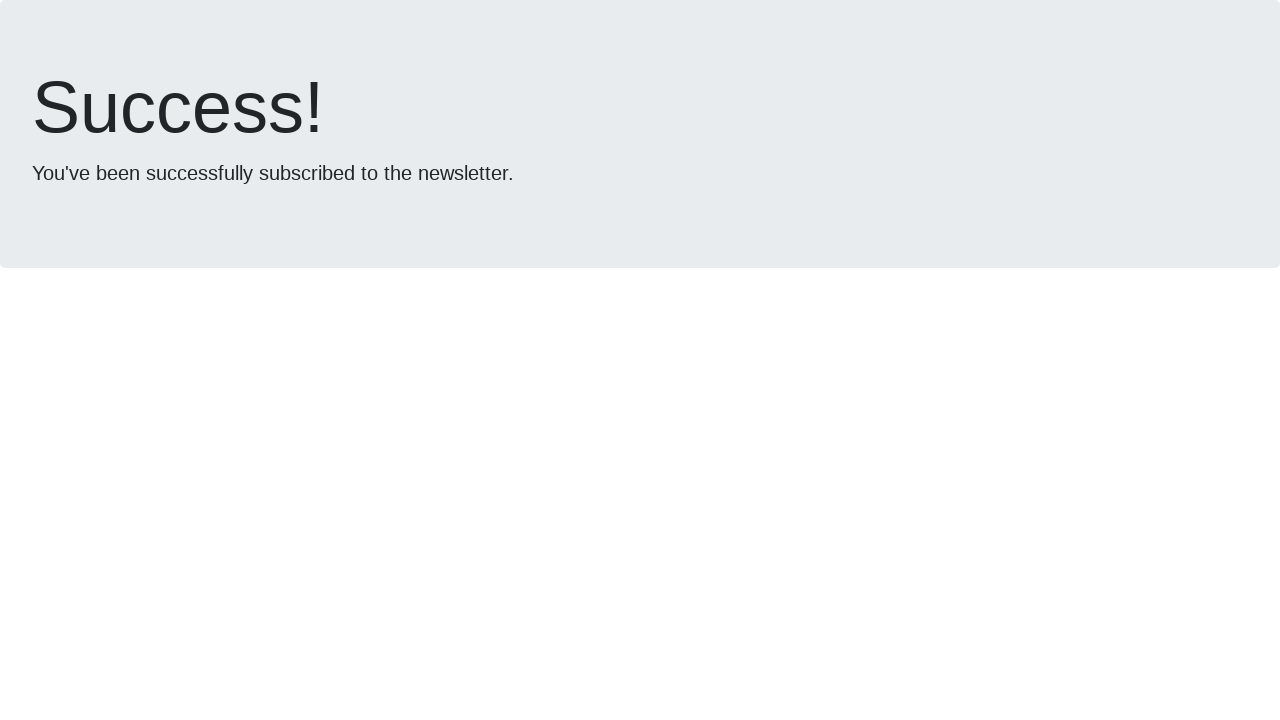